Tests scrolling to form elements on a page by filling in a name field and a date field after scrolling to them

Starting URL: https://formy-project.herokuapp.com/scroll

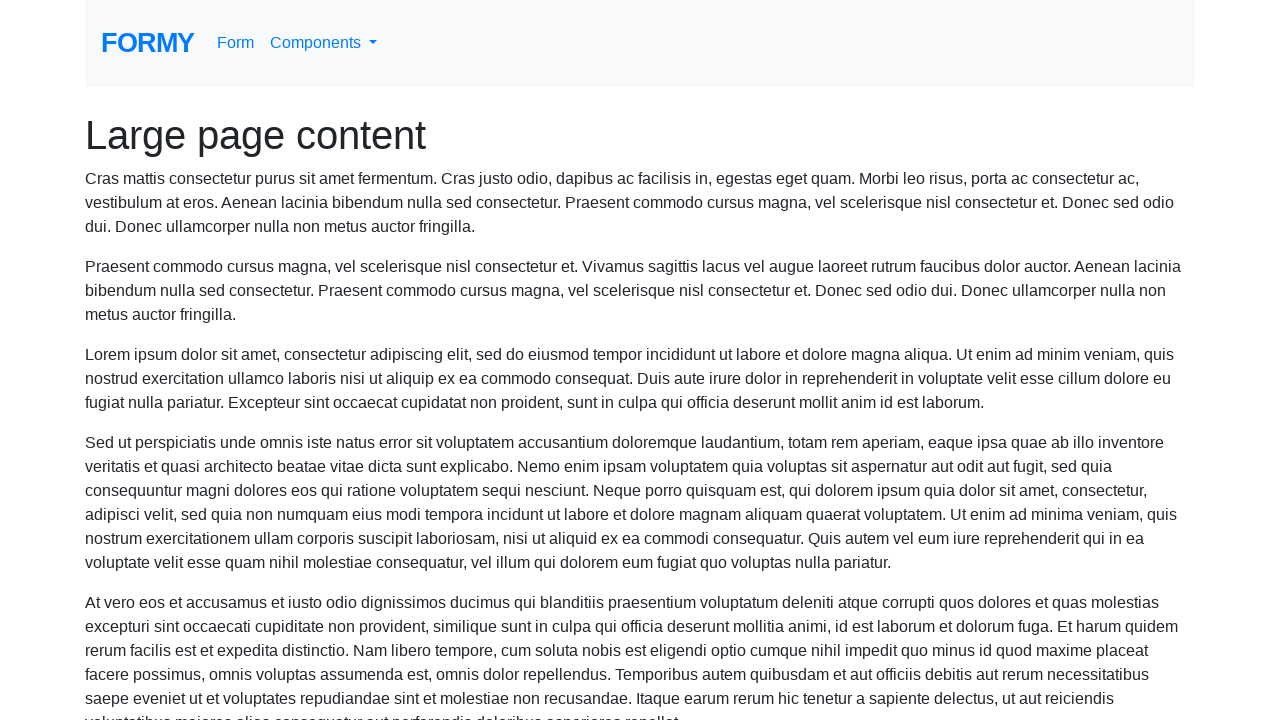

Navigated to scroll test page
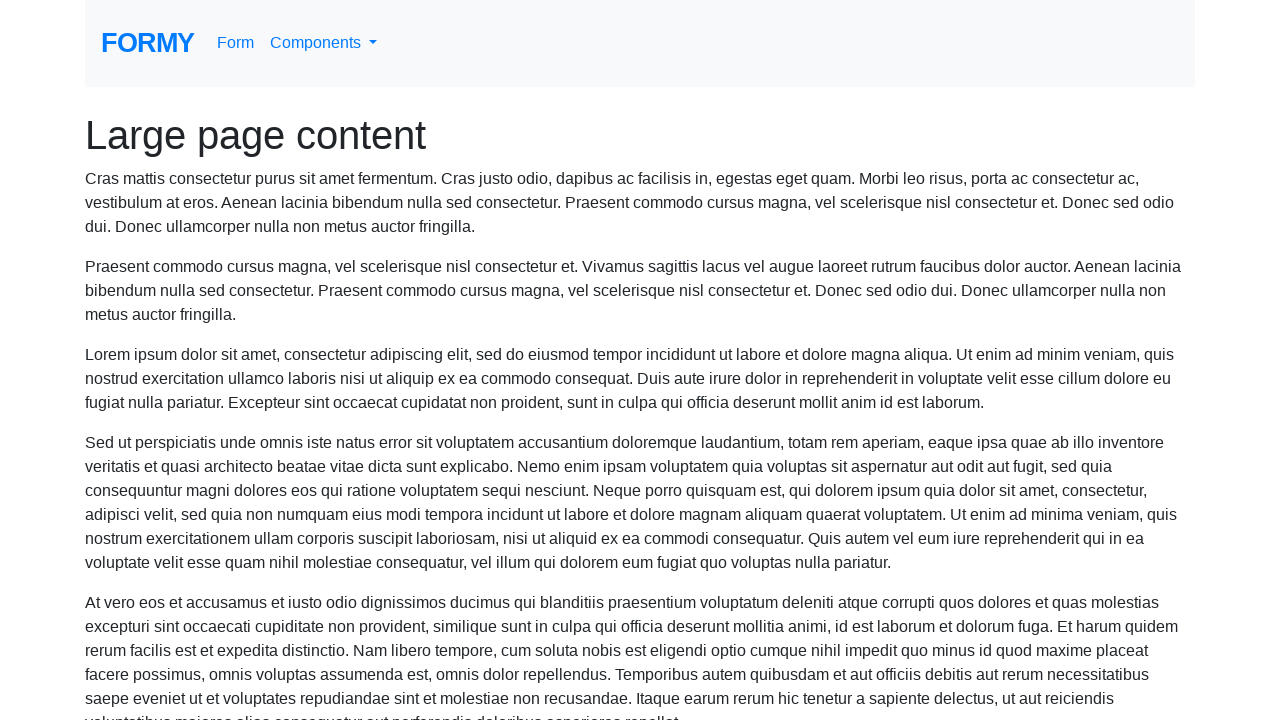

Located name field
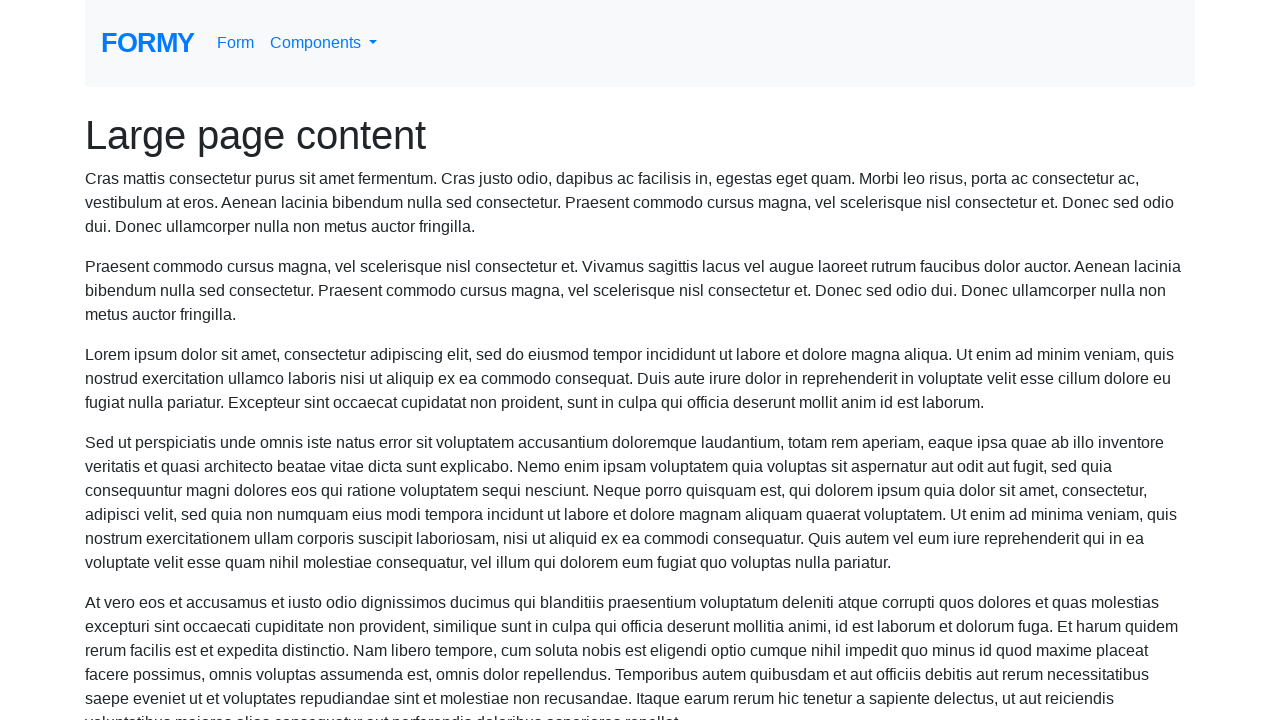

Scrolled to name field
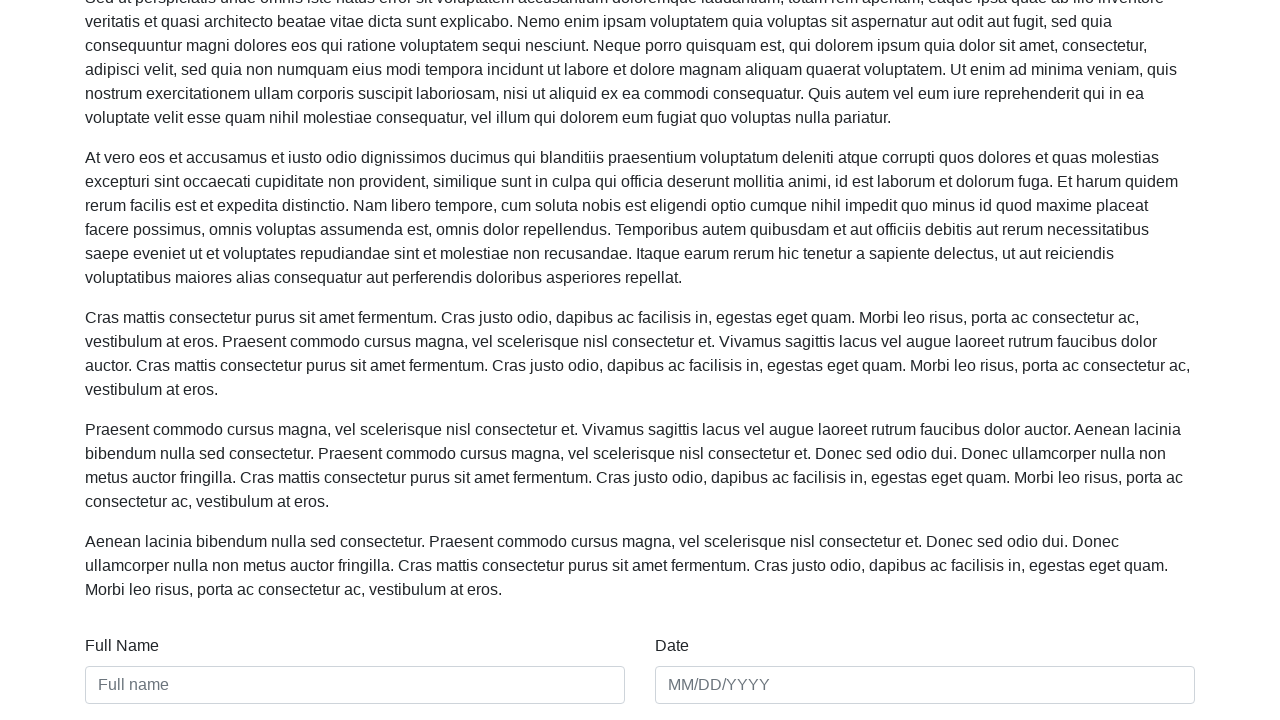

Filled name field with 'Maria Rodriguez' on #name
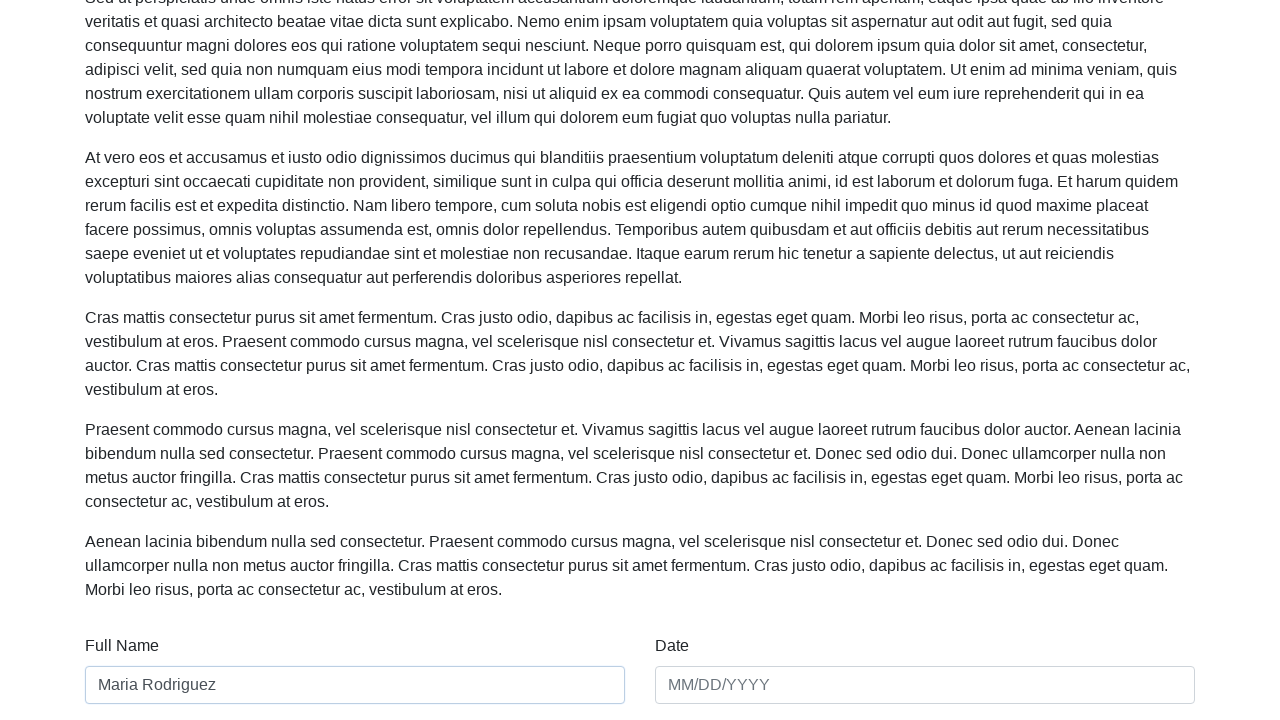

Located date field
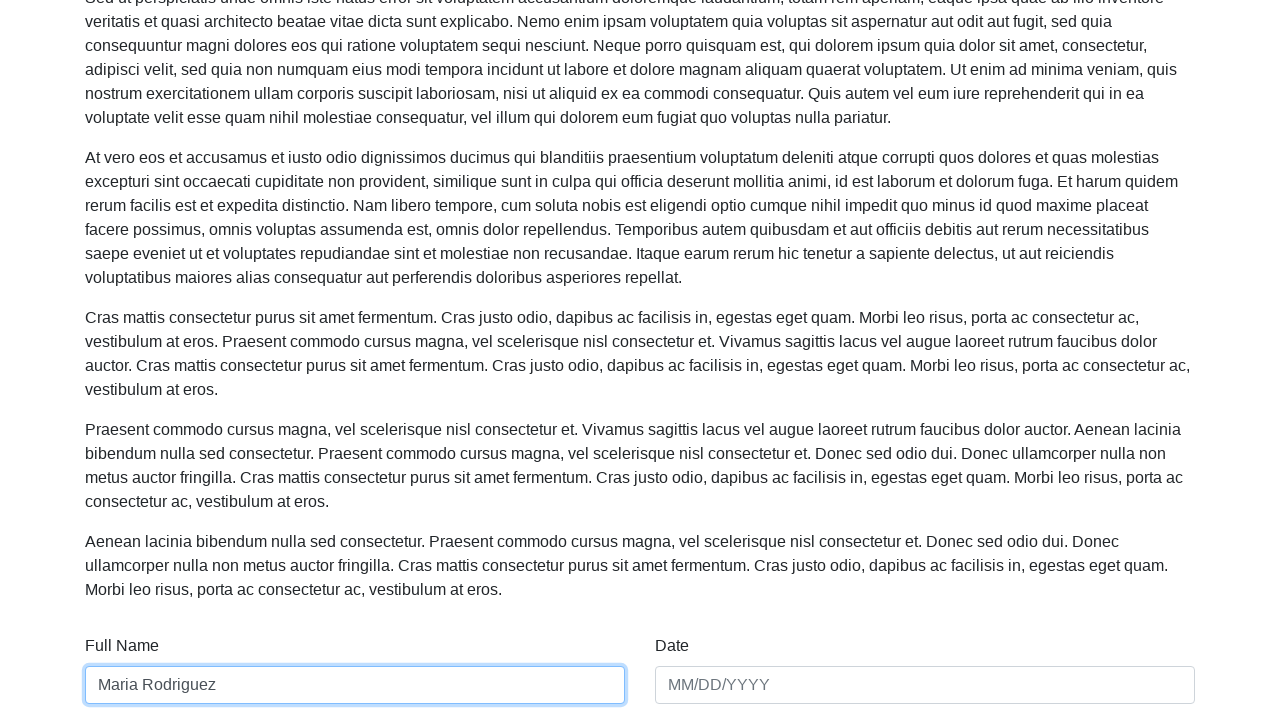

Scrolled to date field
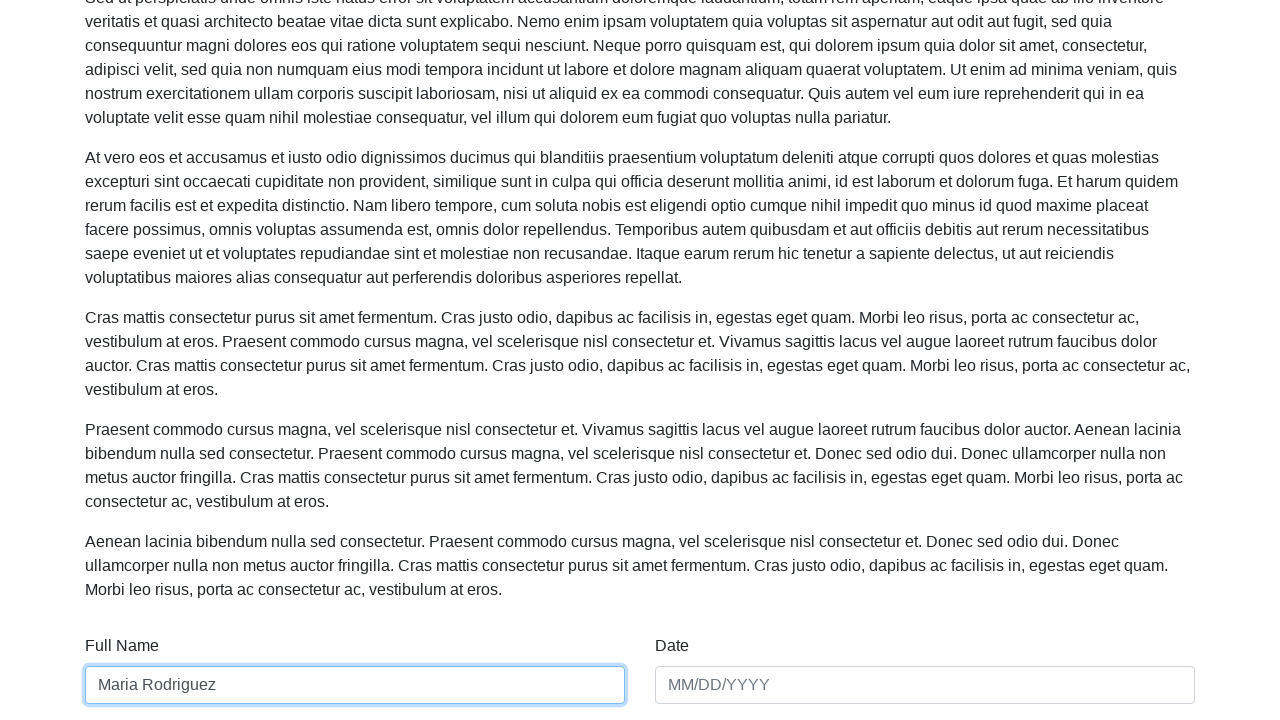

Filled date field with '07/15/2024' on #date
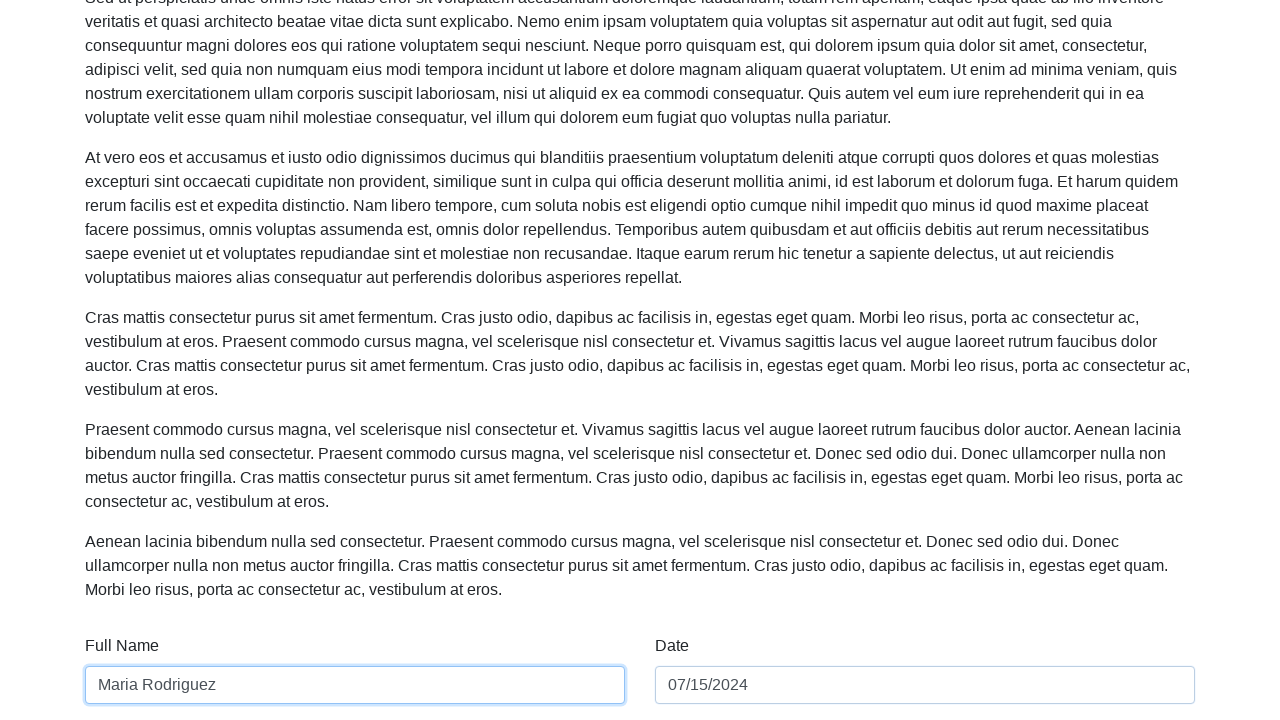

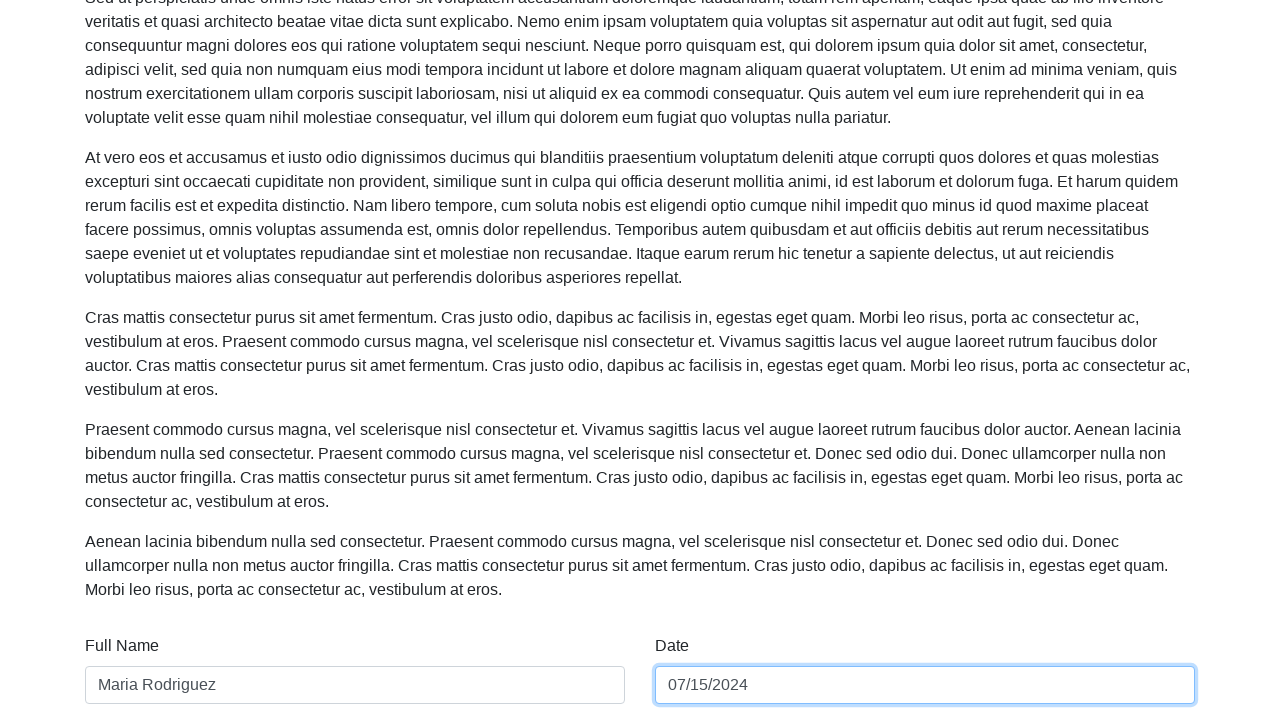